Tests JavaScript prompt box functionality by clicking a button to trigger a prompt, entering a name, dismissing the prompt with Cancel, and verifying the cancellation message appears.

Starting URL: https://www.hyrtutorials.com/p/alertsdemo.html

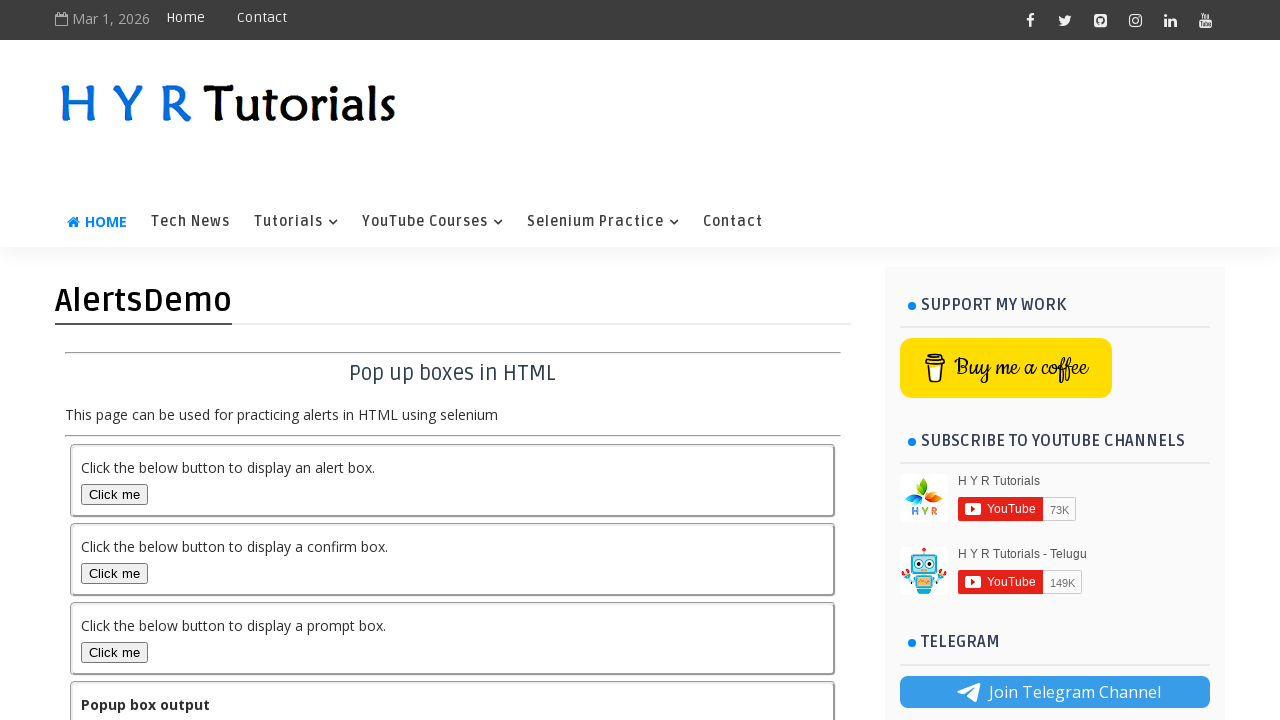

Clicked prompt box button to trigger JavaScript prompt at (114, 652) on button#promptBox
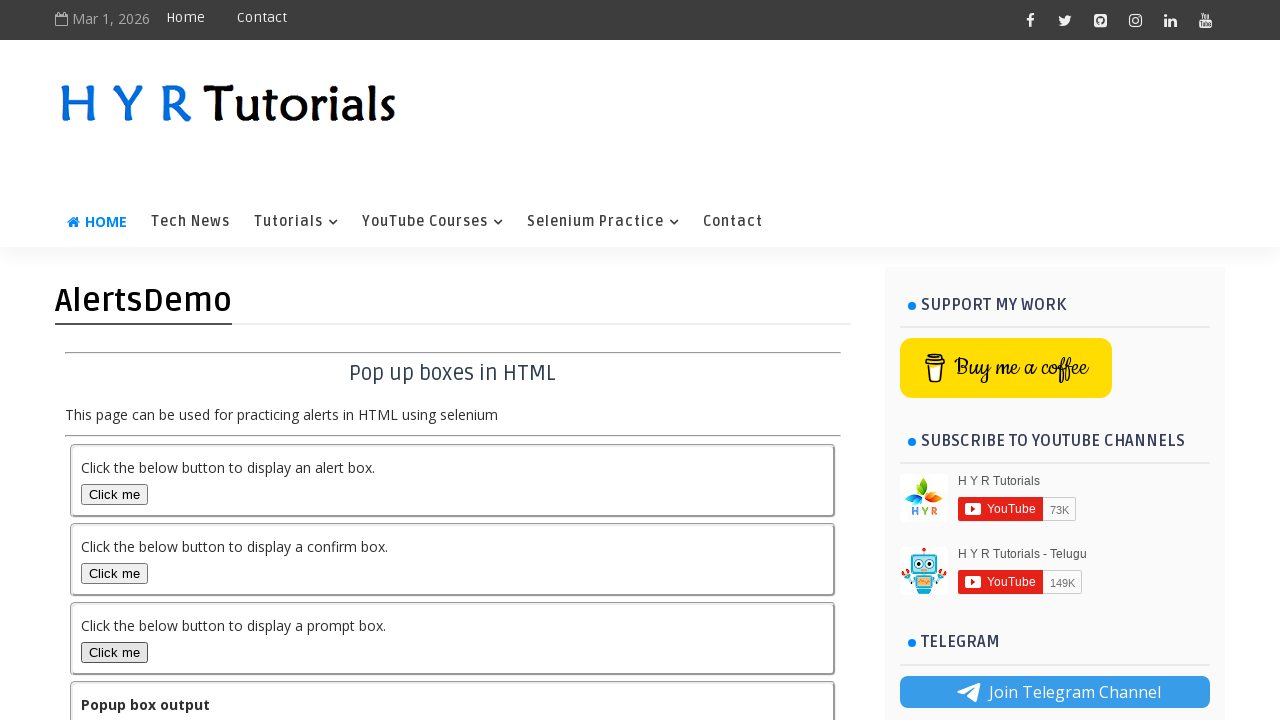

Set up dialog handler to dismiss prompt
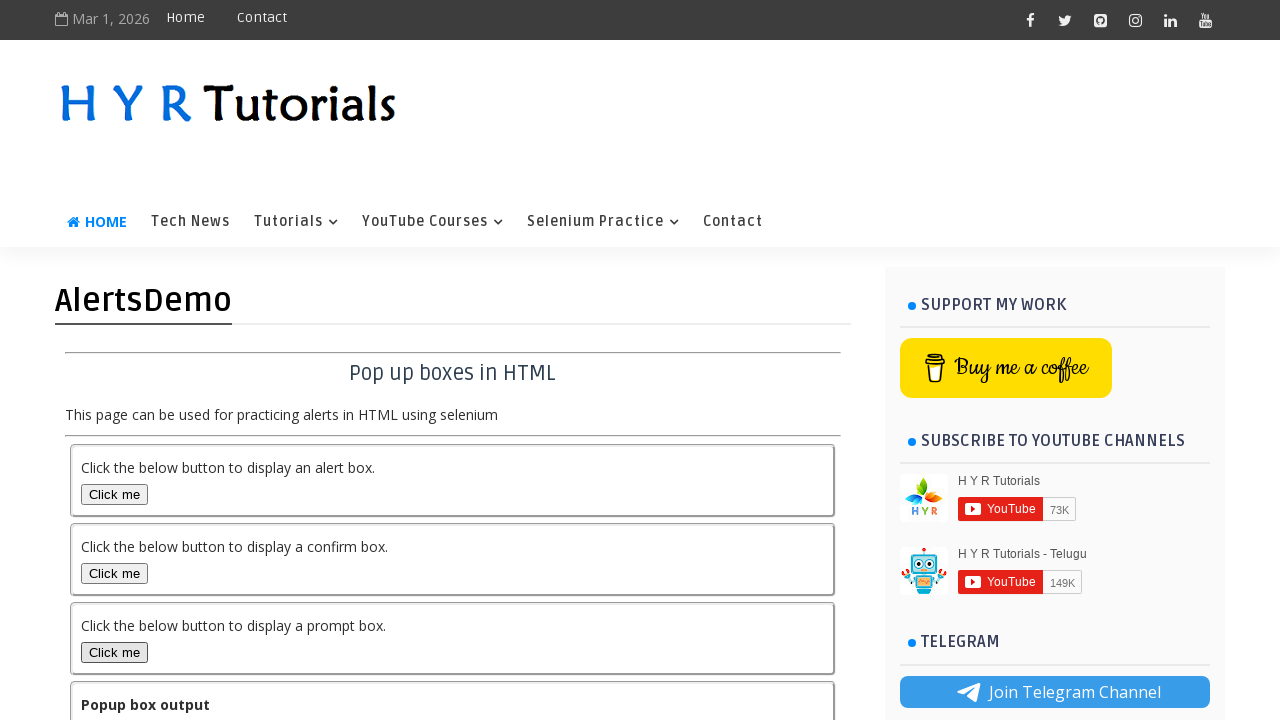

Clicked prompt box button to trigger prompt dialog at (114, 652) on button#promptBox
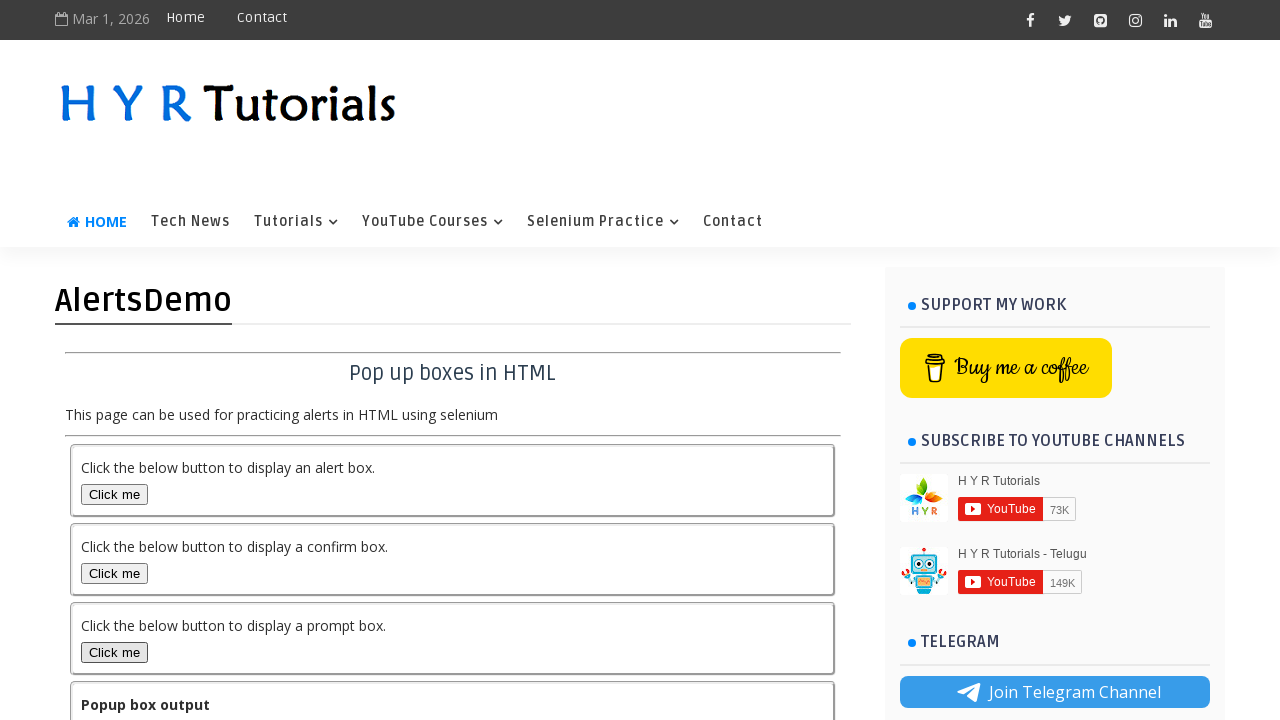

Waited for cancel message to appear
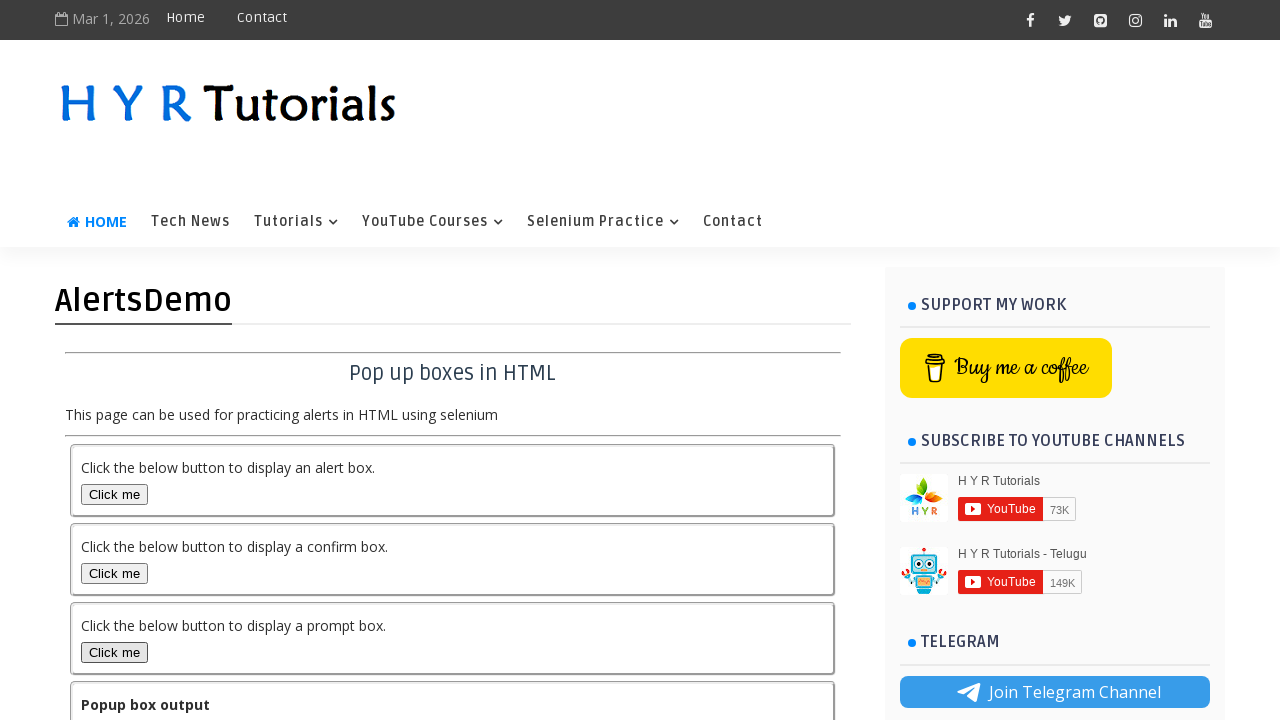

Verified cancel message is visible
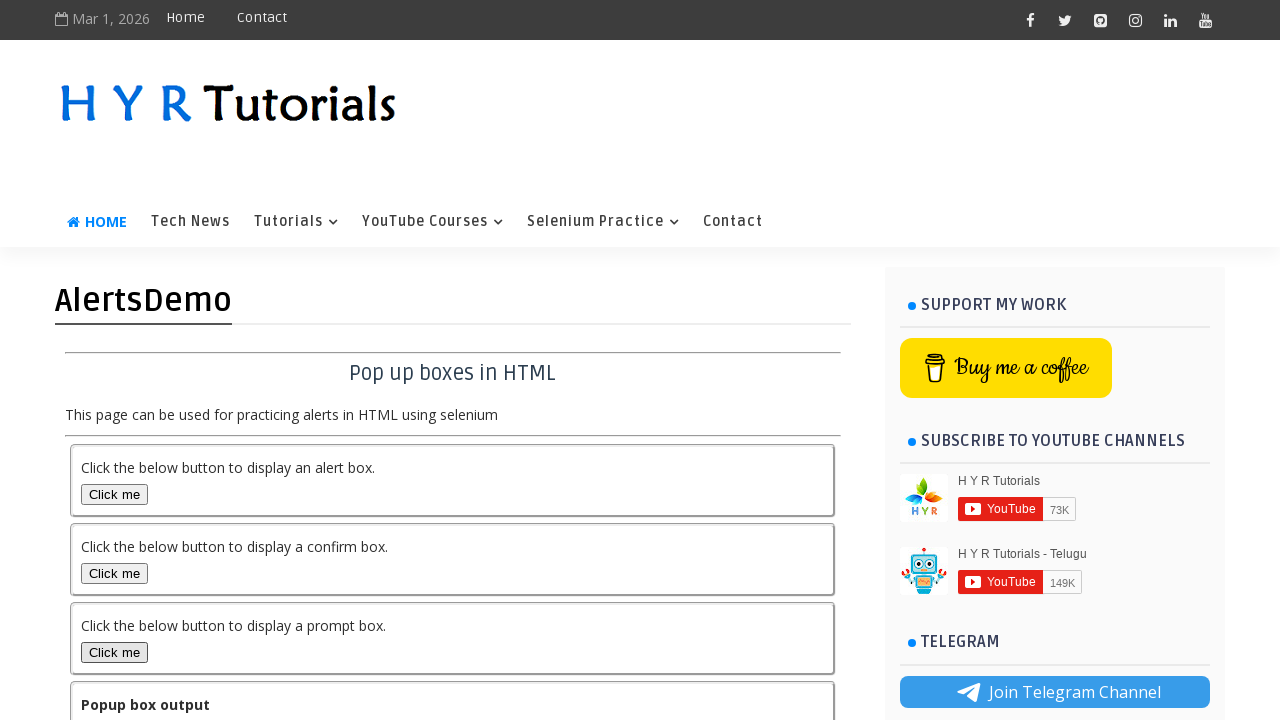

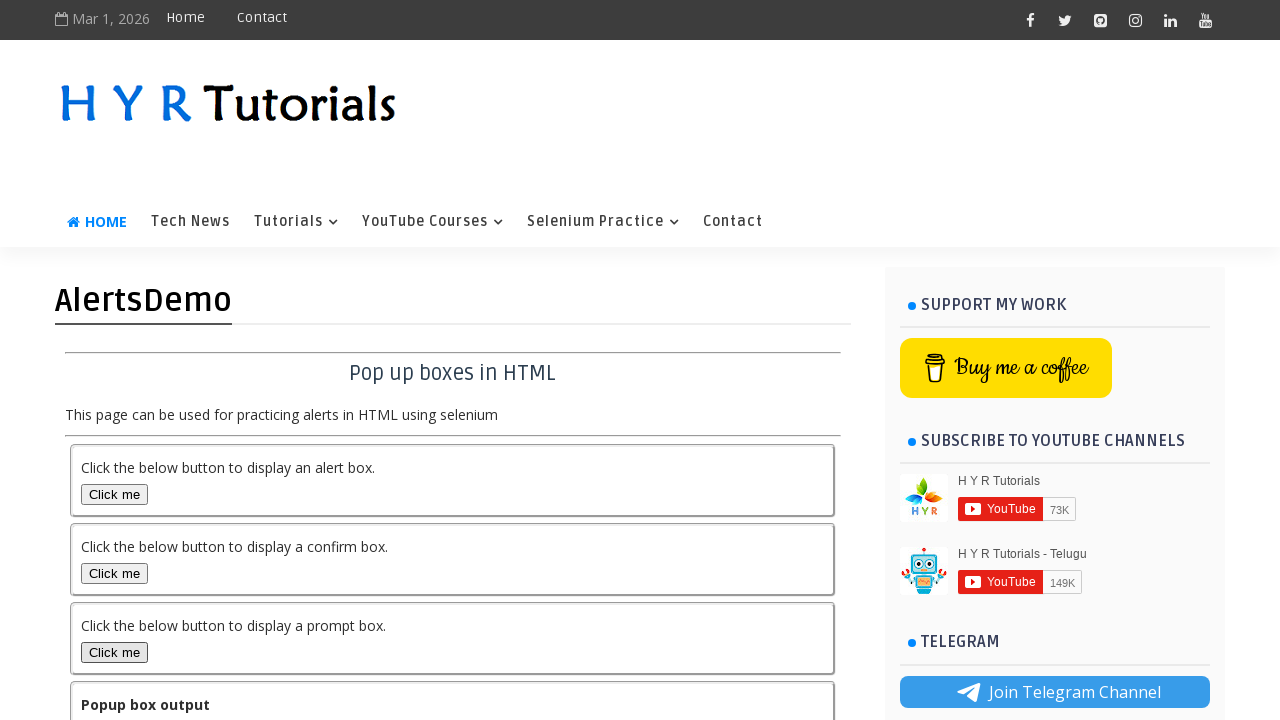